Tests dropdown selection using different methods - by index, value, and visible text

Starting URL: https://rahulshettyacademy.com/AutomationPractice/

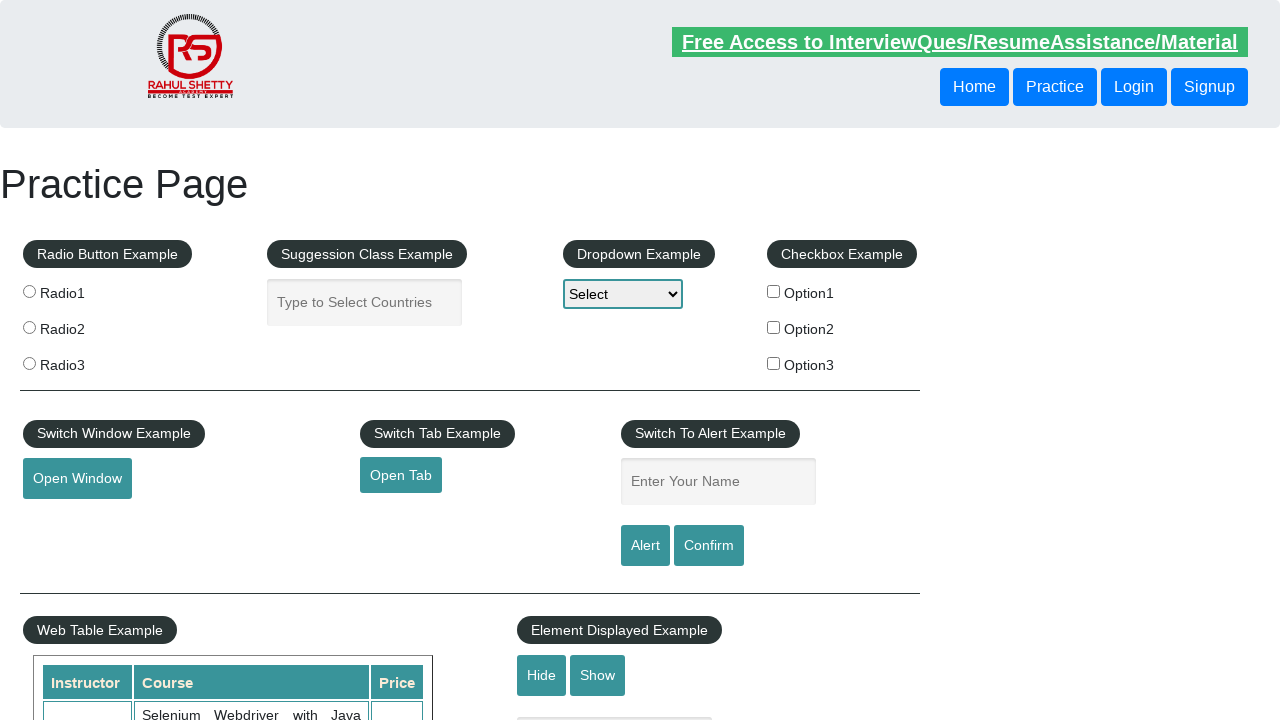

Selected dropdown option by index 3 on #dropdown-class-example
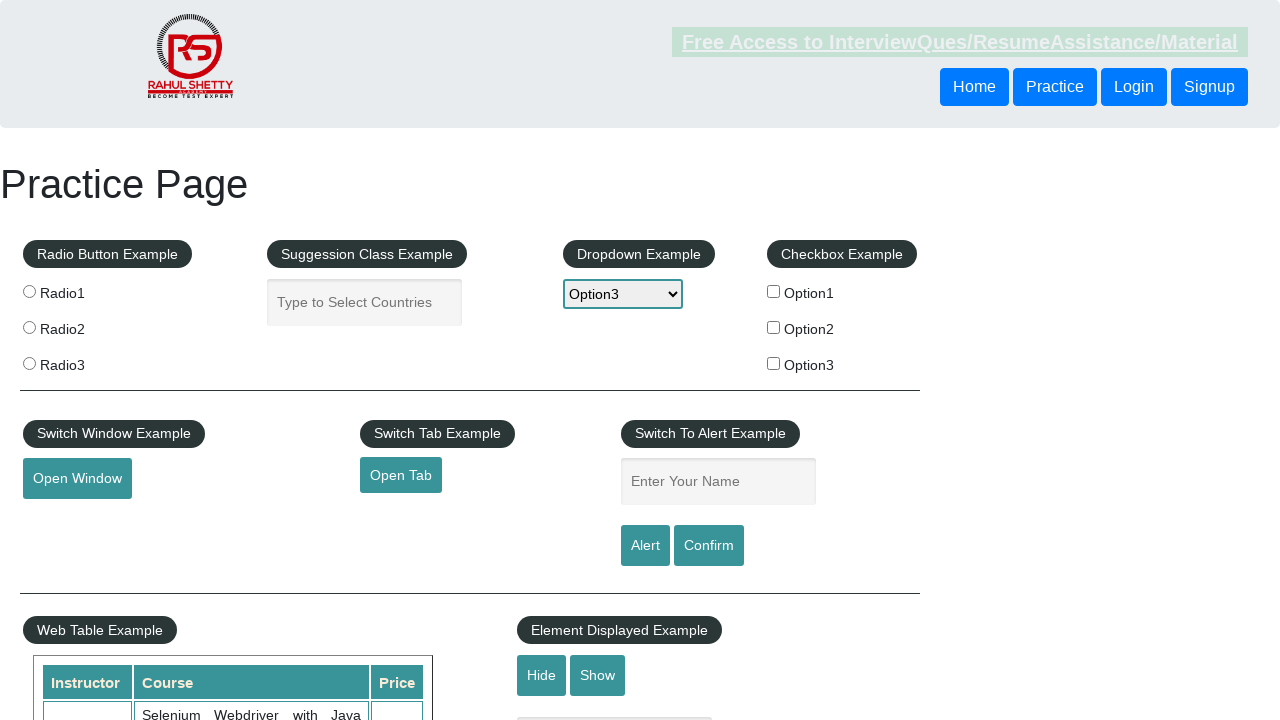

Waited 2 seconds for dropdown to update
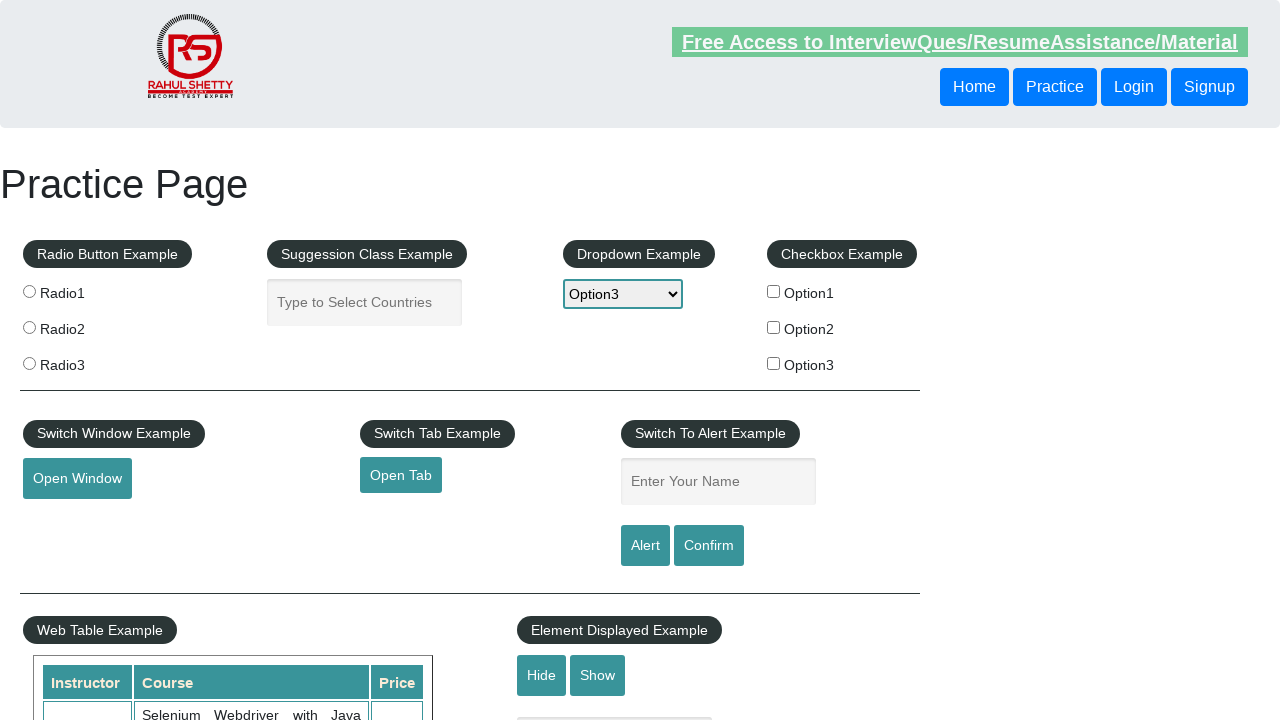

Printed selected option text content
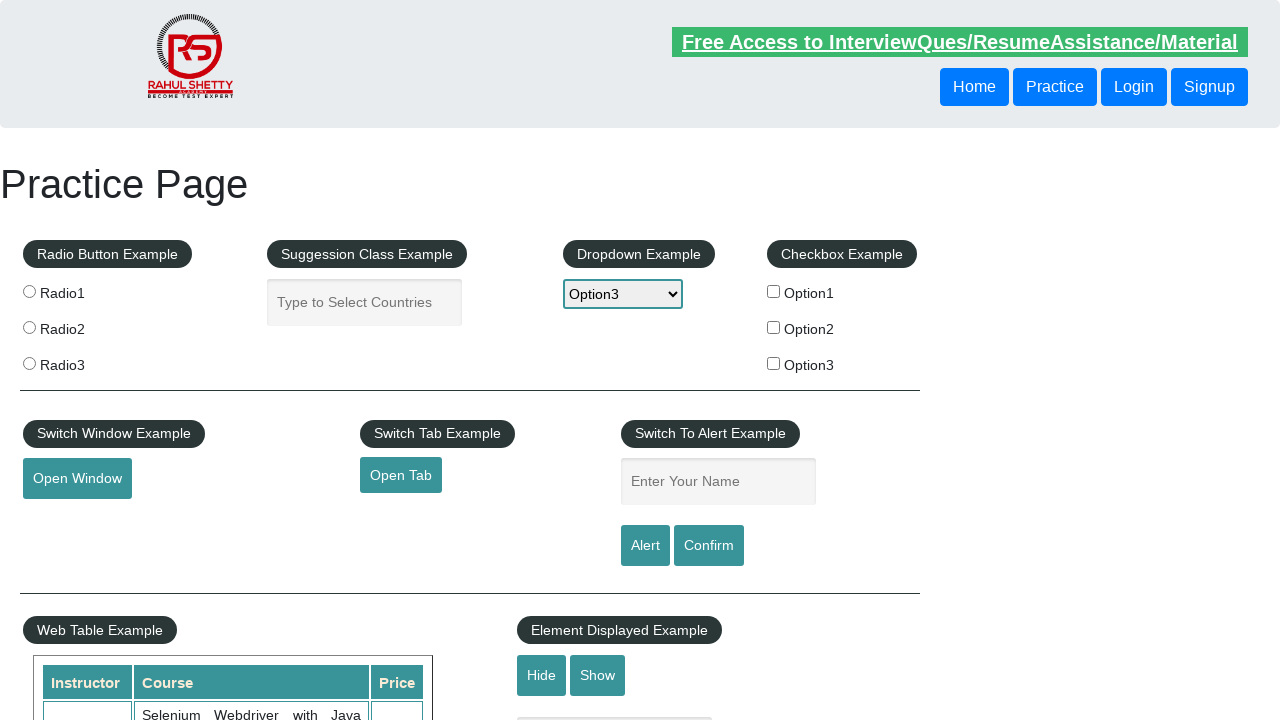

Selected dropdown option by value 'option1' on #dropdown-class-example
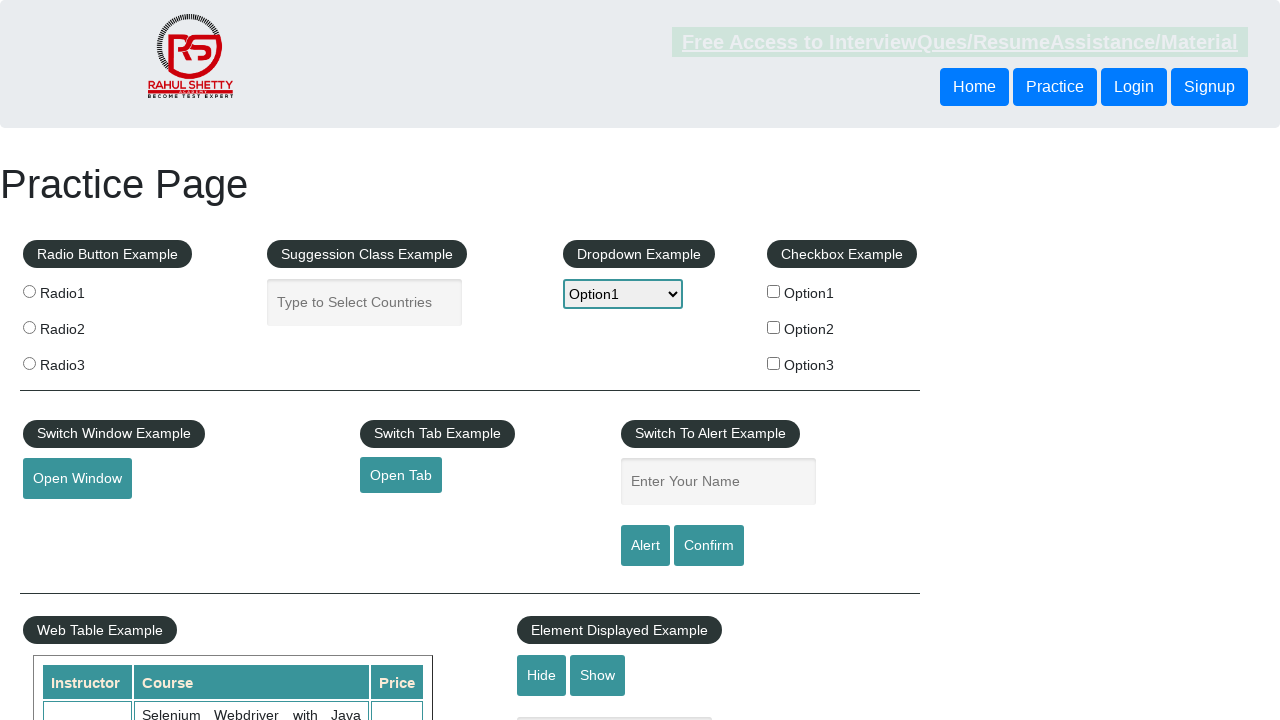

Waited 2 seconds for dropdown to update
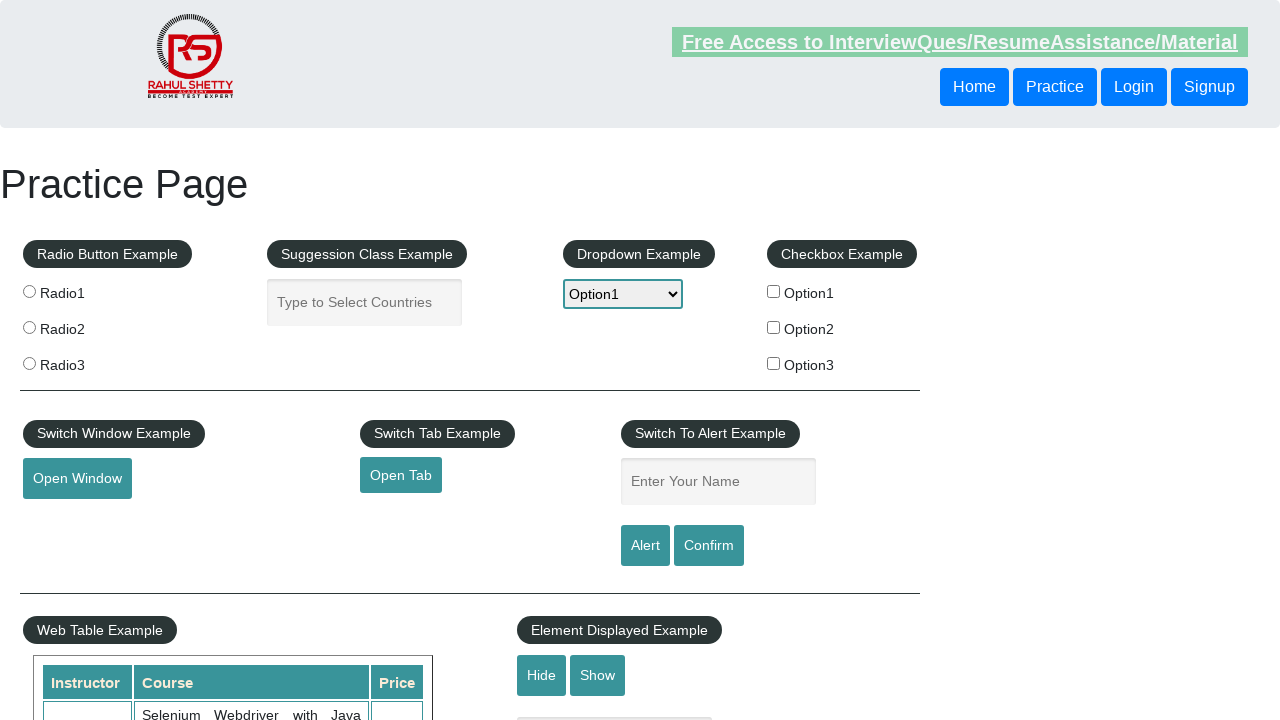

Printed selected option text content
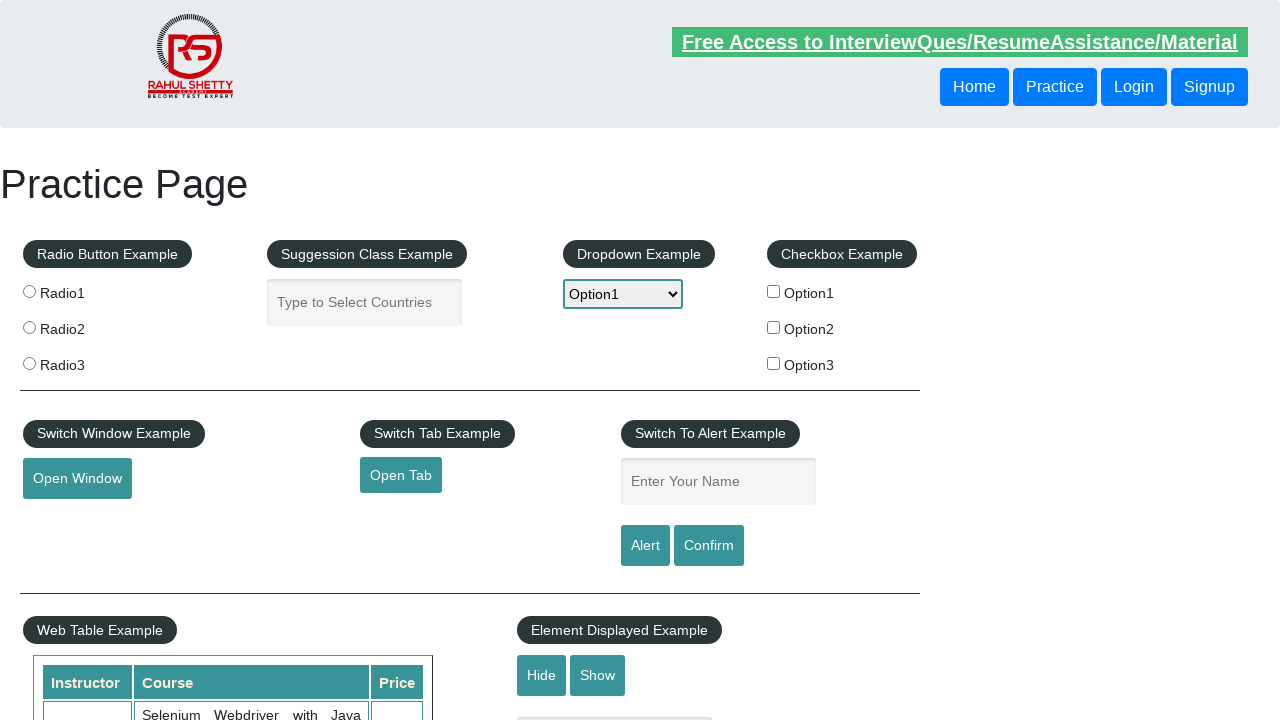

Selected dropdown option by visible text 'Option2' on #dropdown-class-example
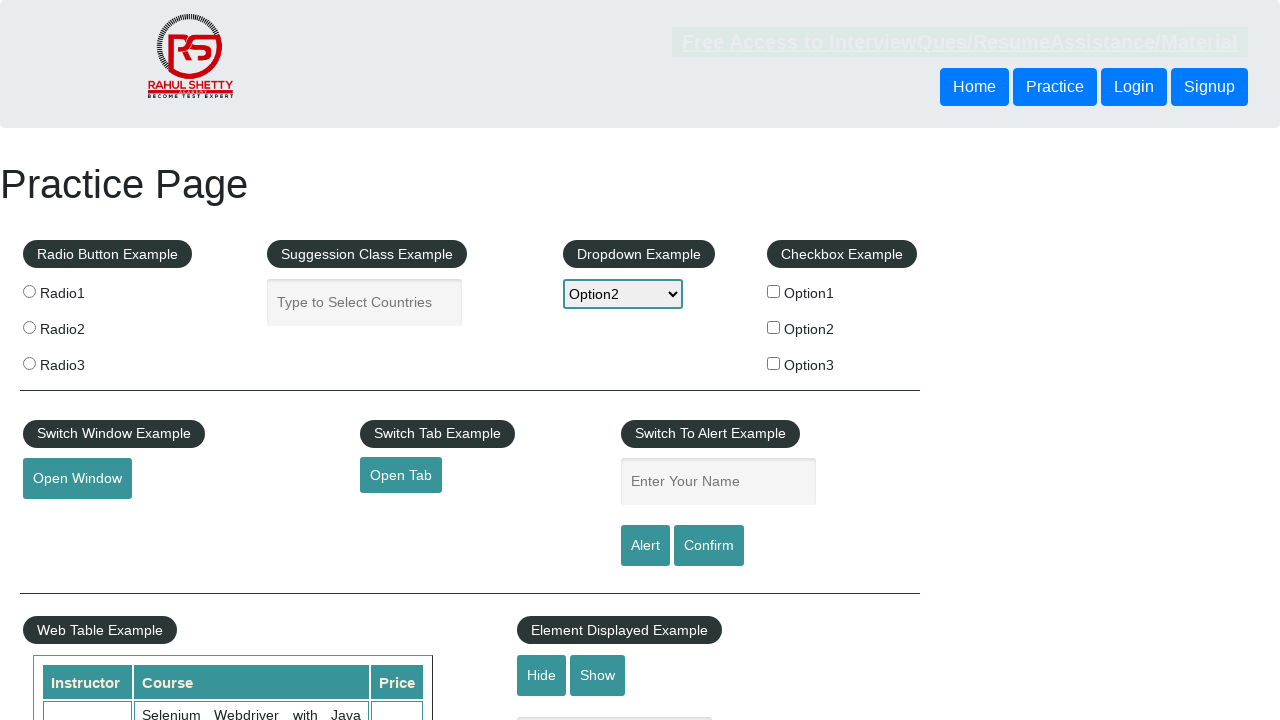

Waited 2 seconds for dropdown to update
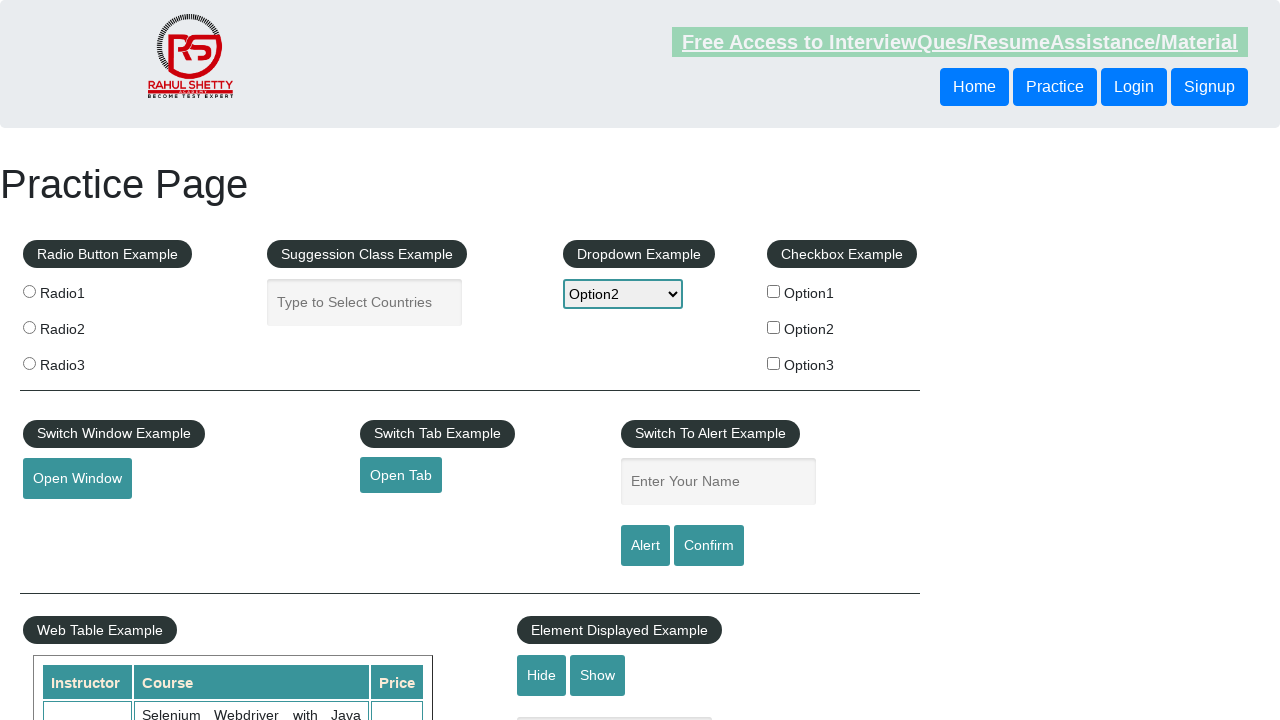

Printed selected option text content
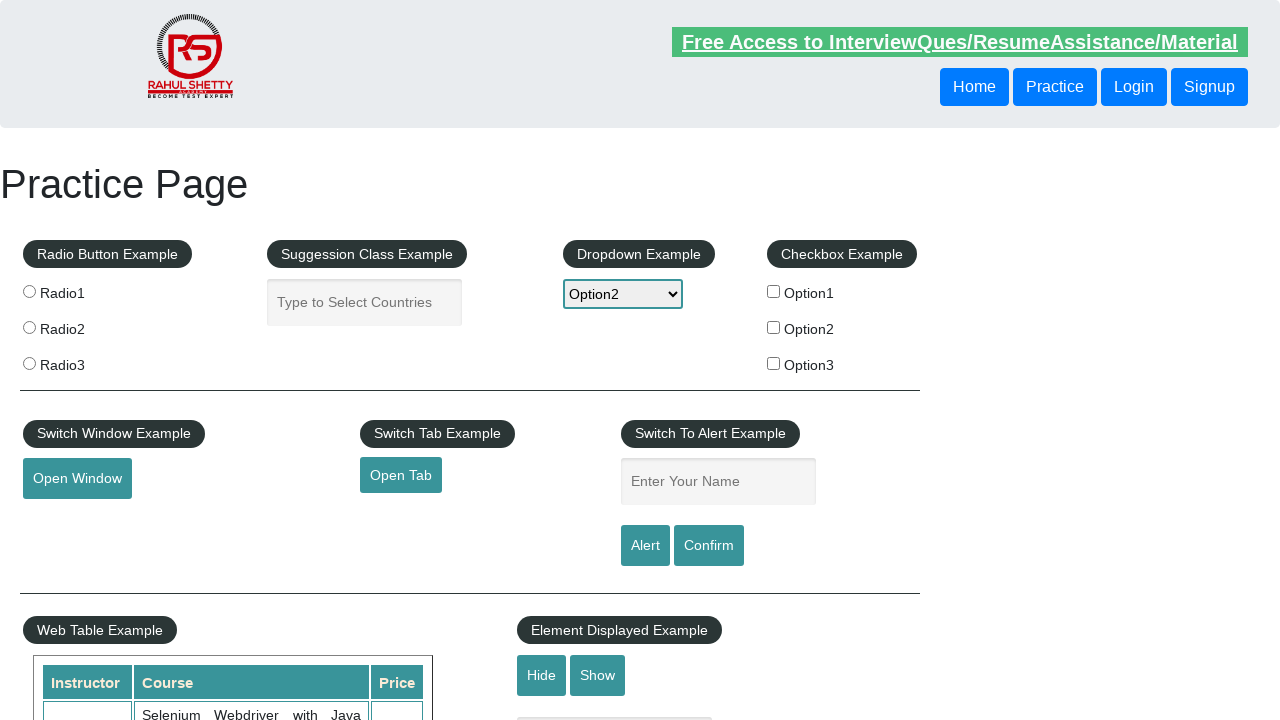

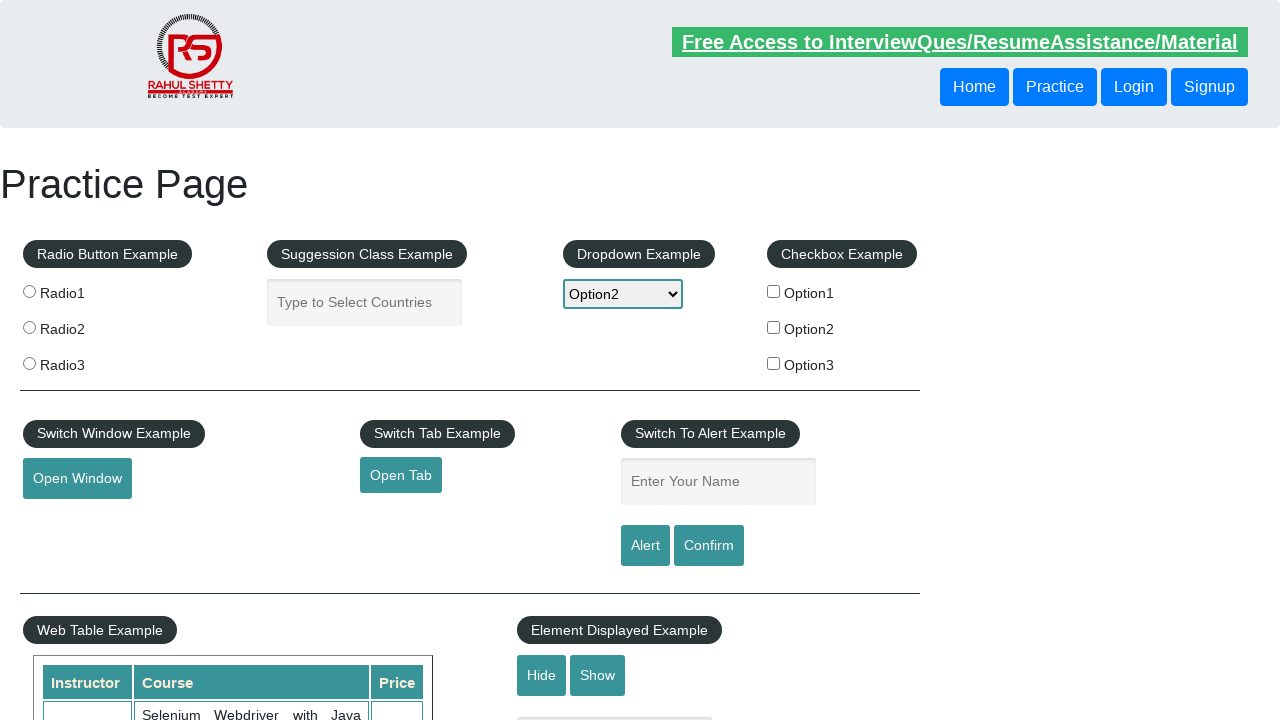